Tests filtering to display all items after applying other filters

Starting URL: https://demo.playwright.dev/todomvc

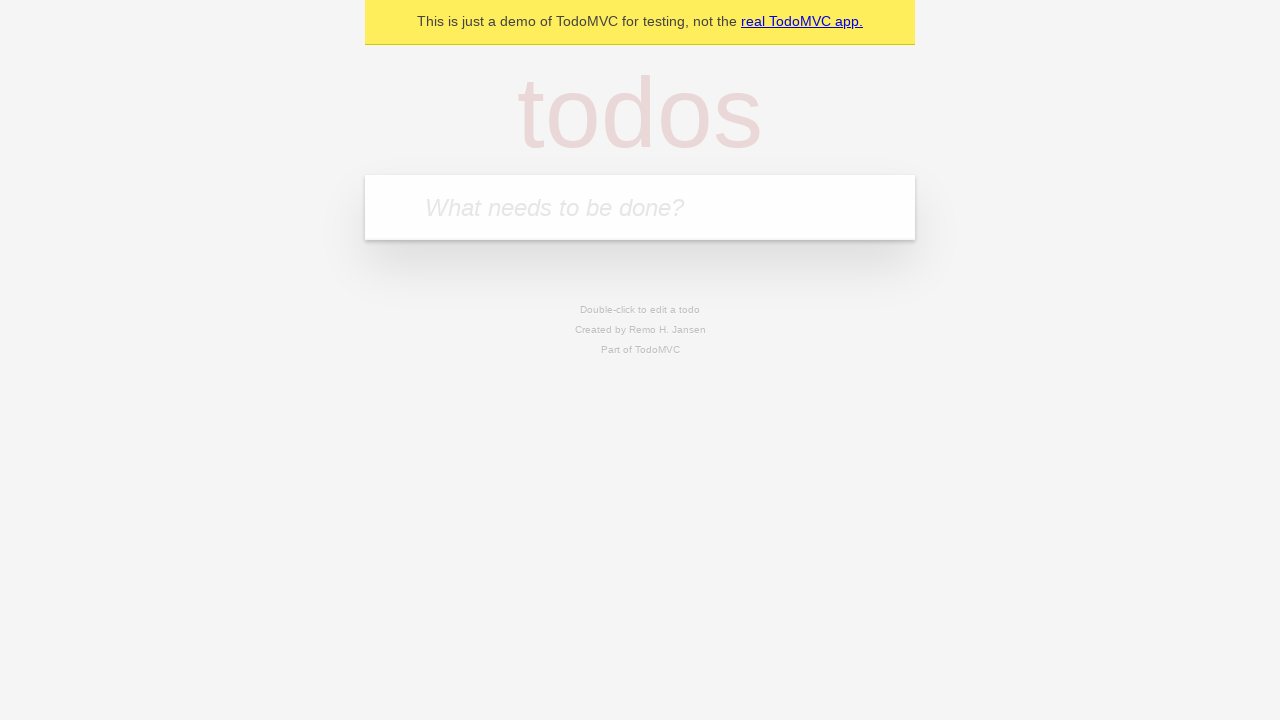

Filled todo input with 'buy some cheese' on internal:attr=[placeholder="What needs to be done?"i]
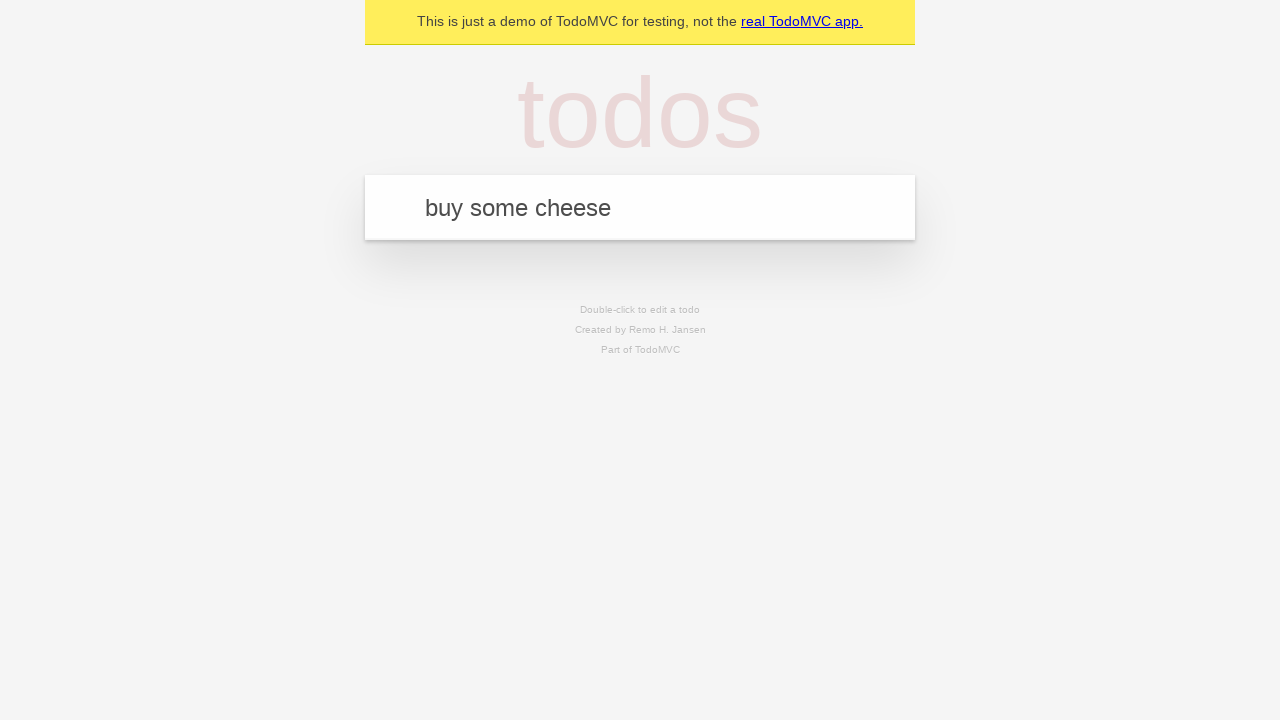

Pressed Enter to create first todo on internal:attr=[placeholder="What needs to be done?"i]
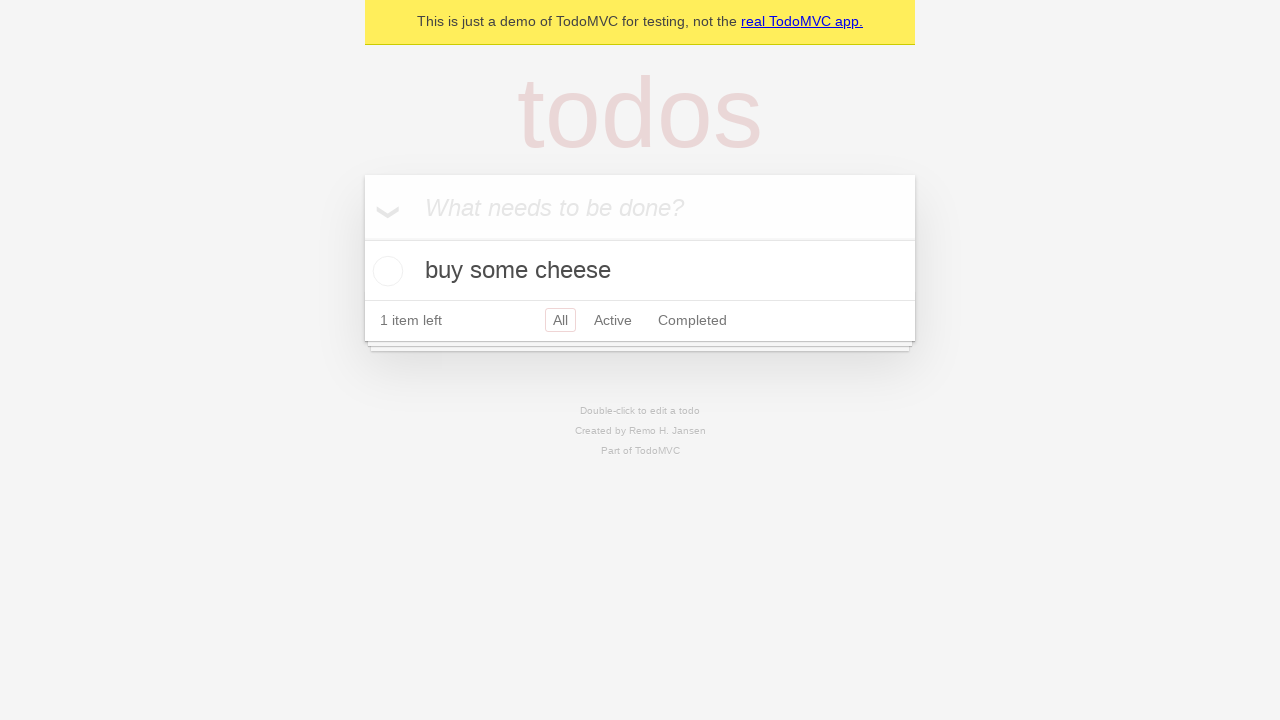

Filled todo input with 'feed the cat' on internal:attr=[placeholder="What needs to be done?"i]
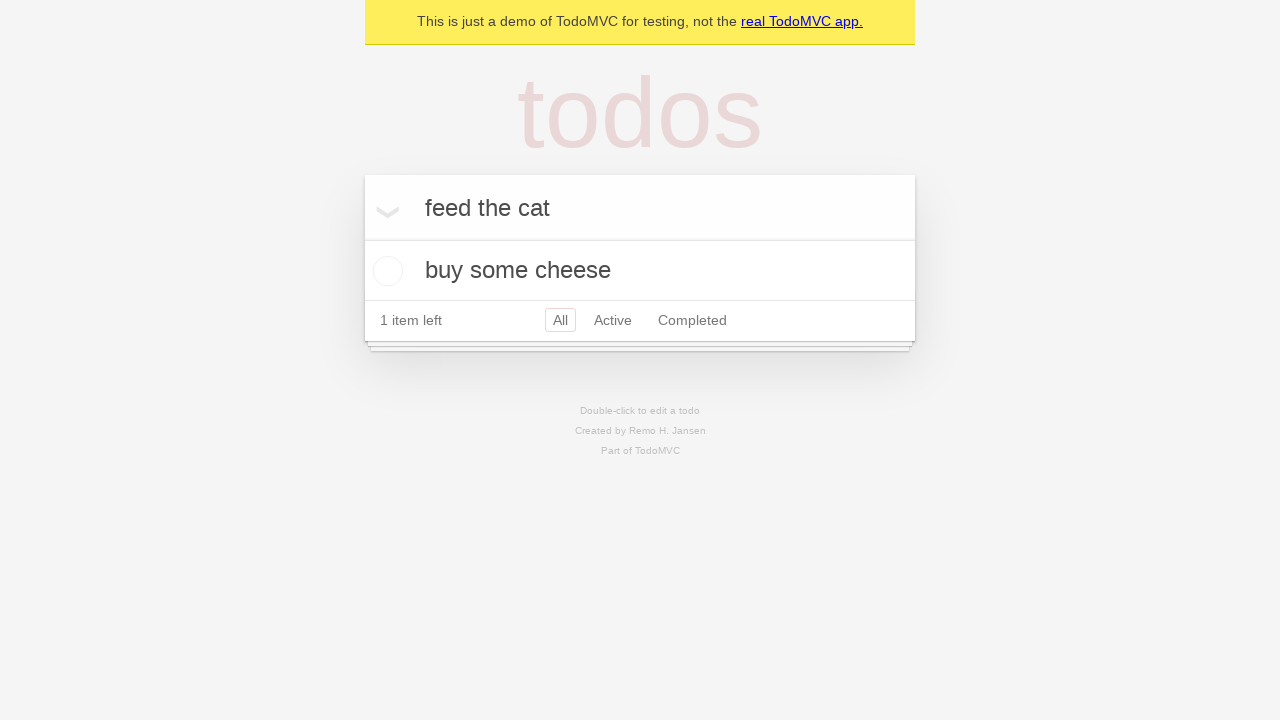

Pressed Enter to create second todo on internal:attr=[placeholder="What needs to be done?"i]
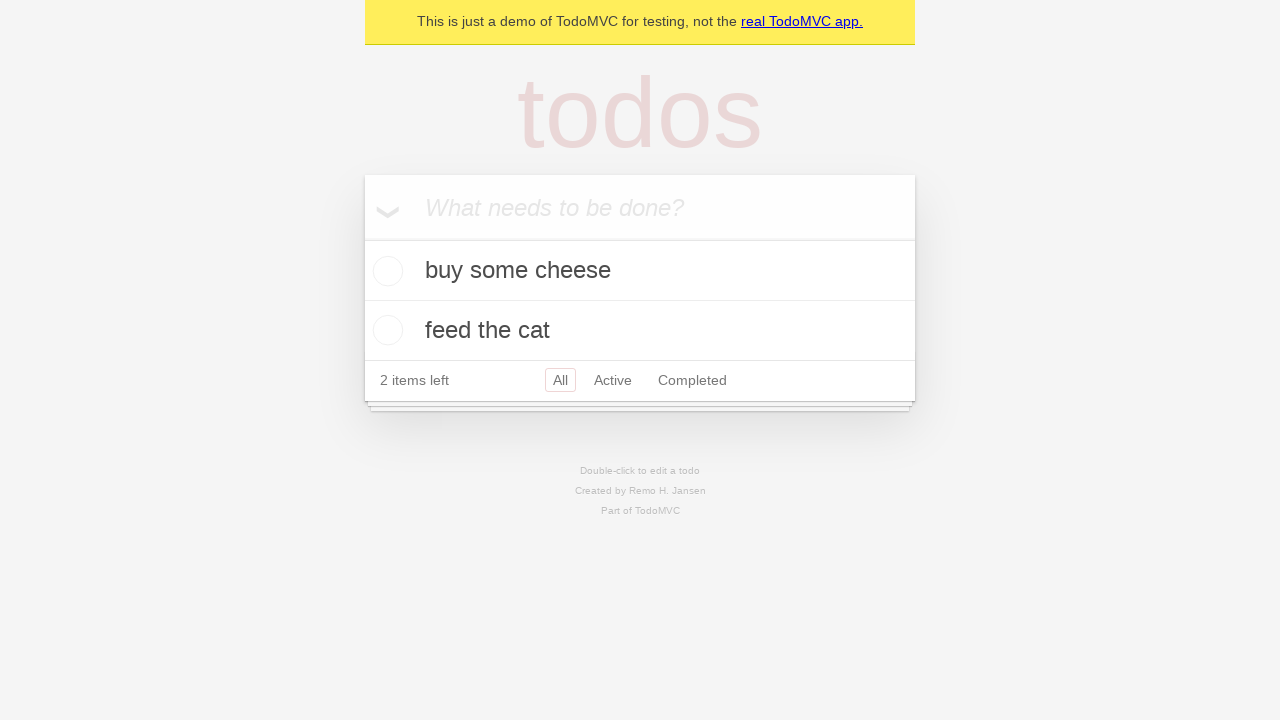

Filled todo input with 'book a doctors appointment' on internal:attr=[placeholder="What needs to be done?"i]
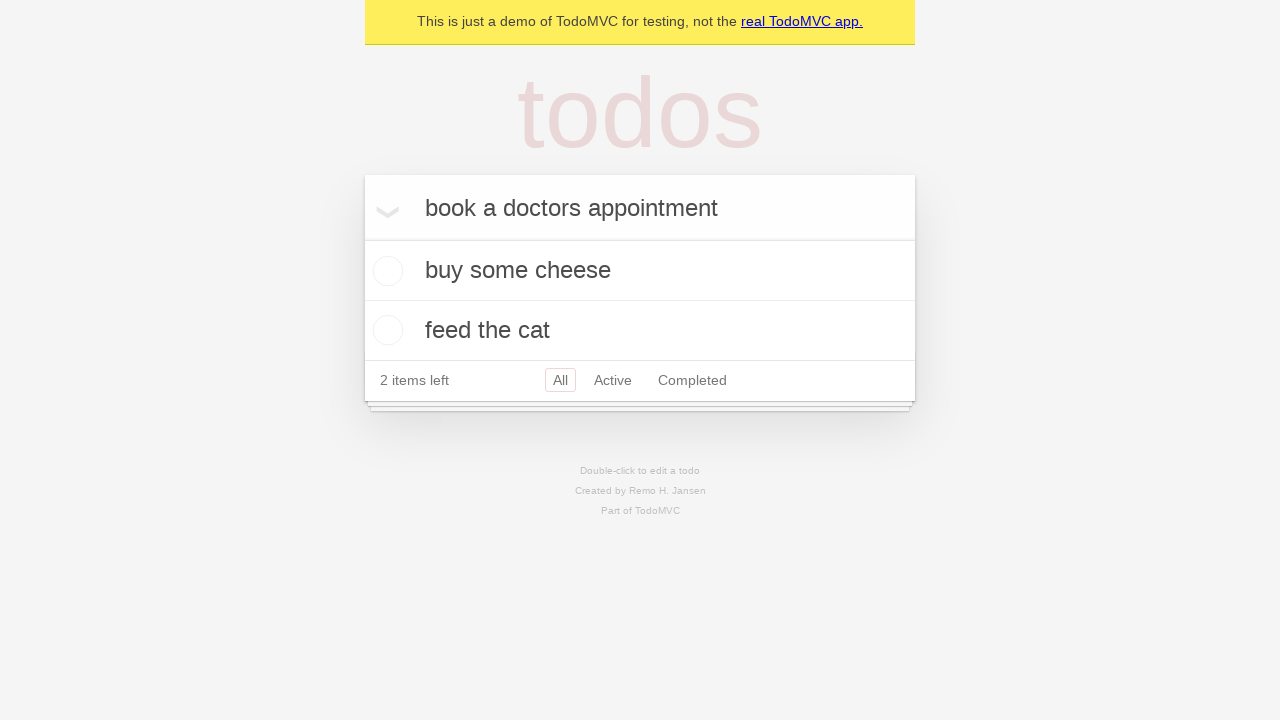

Pressed Enter to create third todo on internal:attr=[placeholder="What needs to be done?"i]
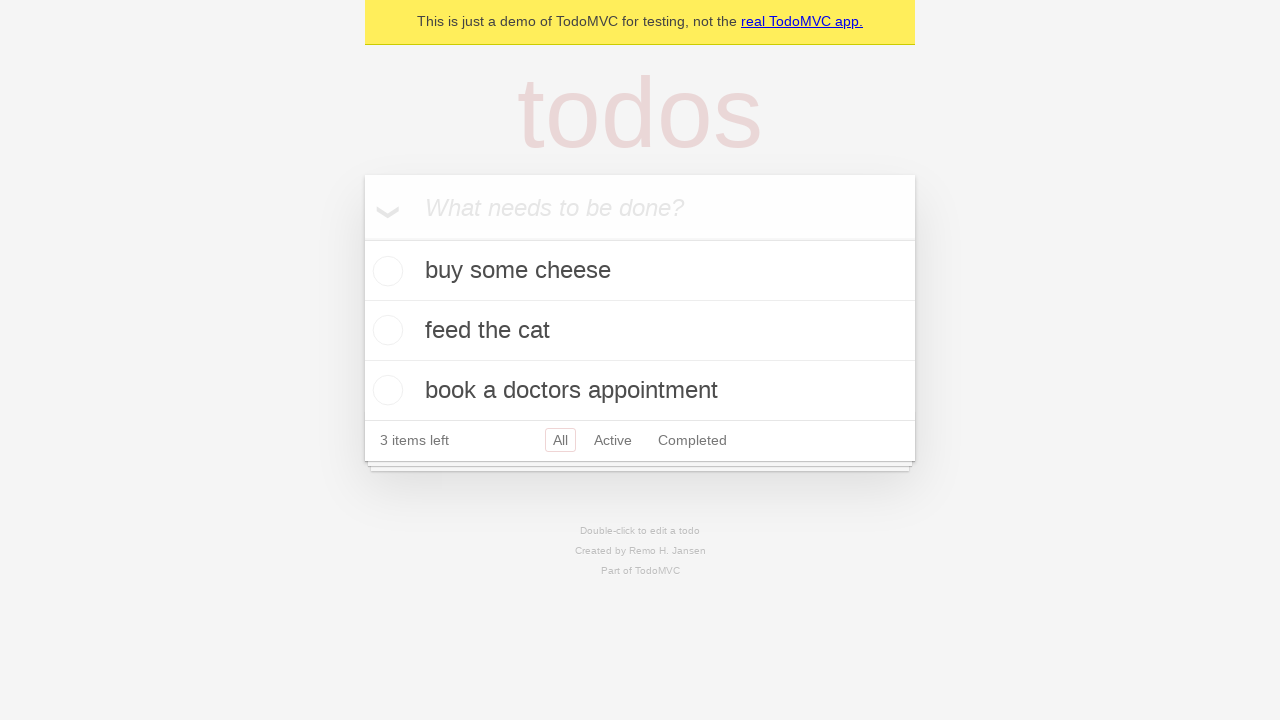

Waited for all three todos to be created
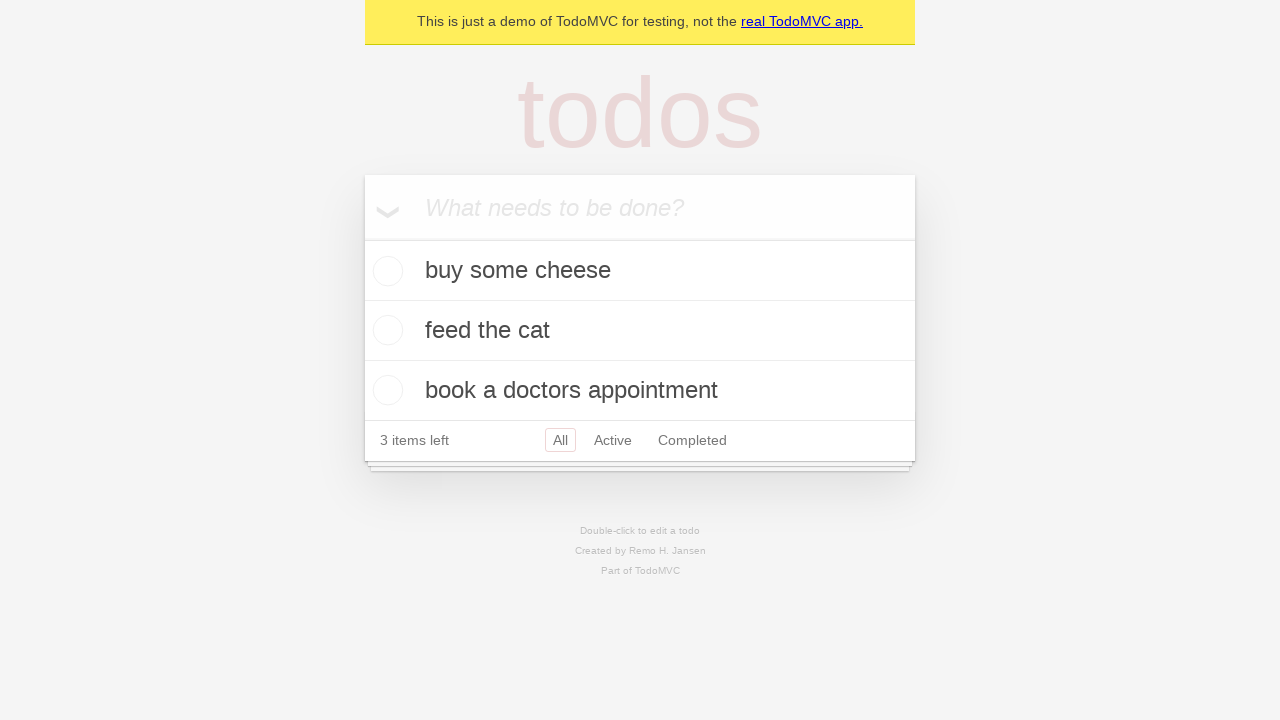

Marked second todo as complete at (385, 330) on internal:testid=[data-testid="todo-item"s] >> nth=1 >> internal:role=checkbox
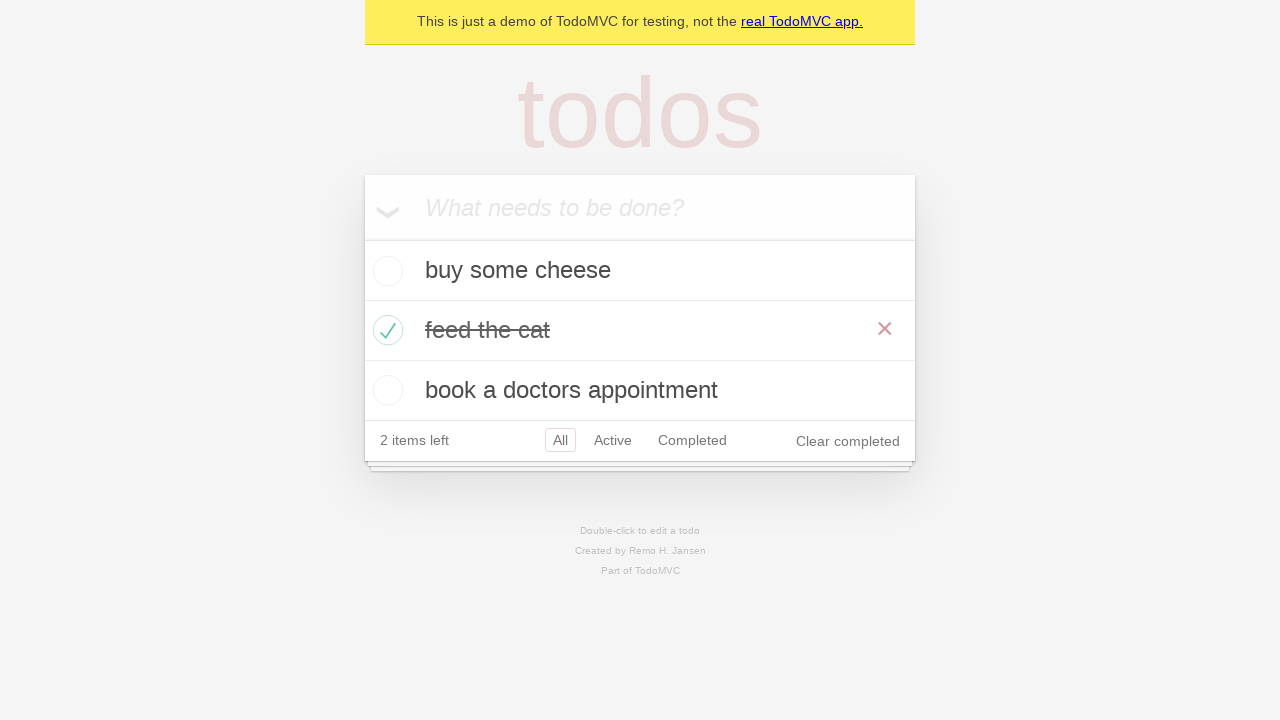

Clicked 'Active' filter to display only active items at (613, 440) on internal:role=link[name="Active"i]
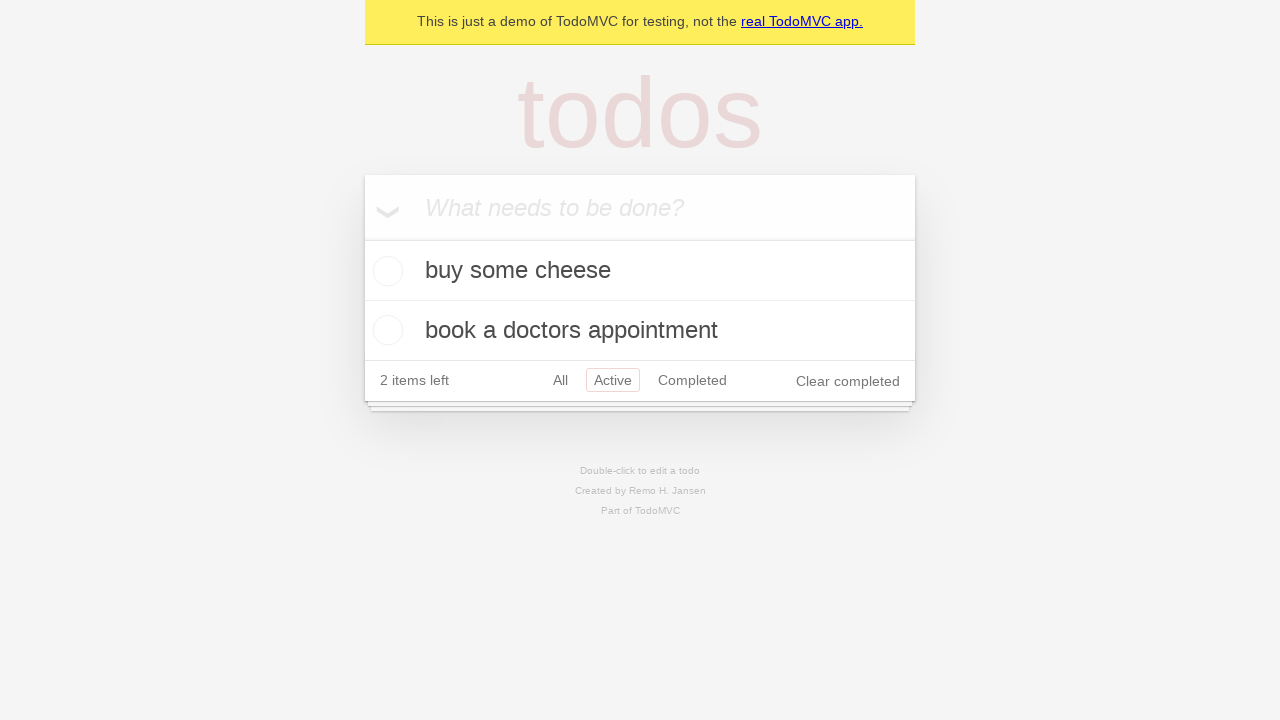

Clicked 'Completed' filter to display only completed items at (692, 380) on internal:role=link[name="Completed"i]
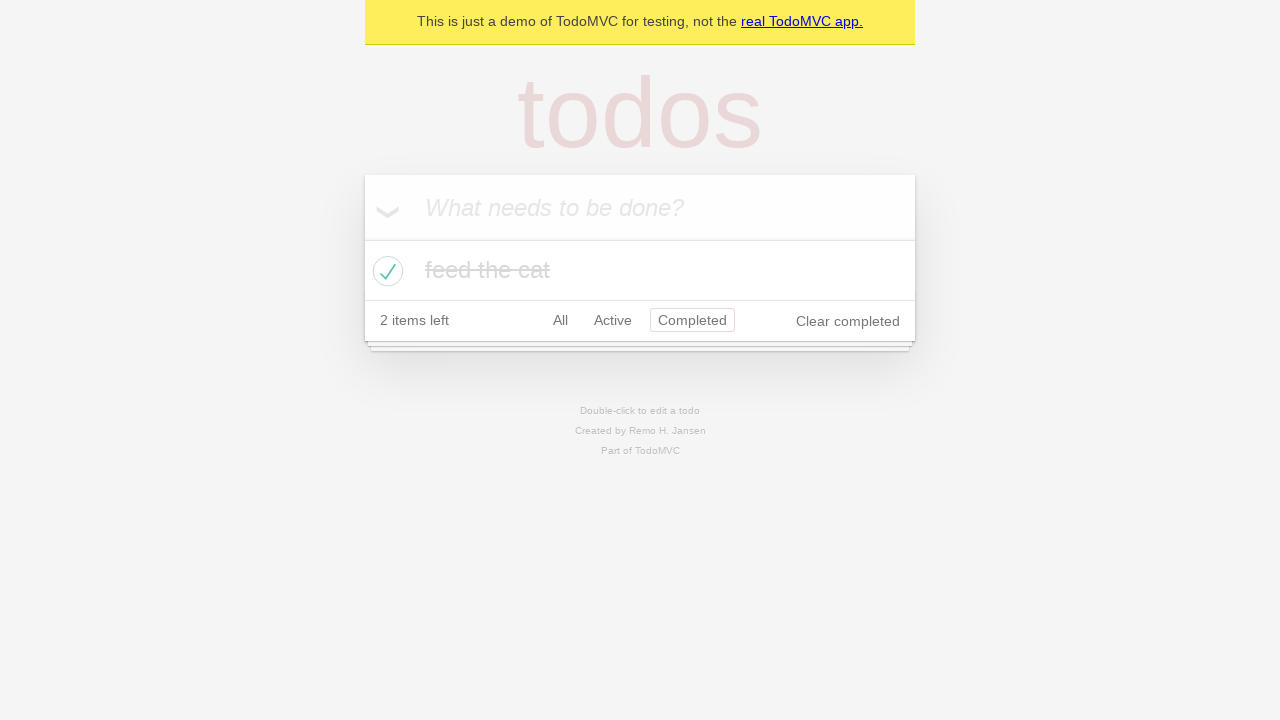

Clicked 'All' filter to display all items at (560, 320) on internal:role=link[name="All"i]
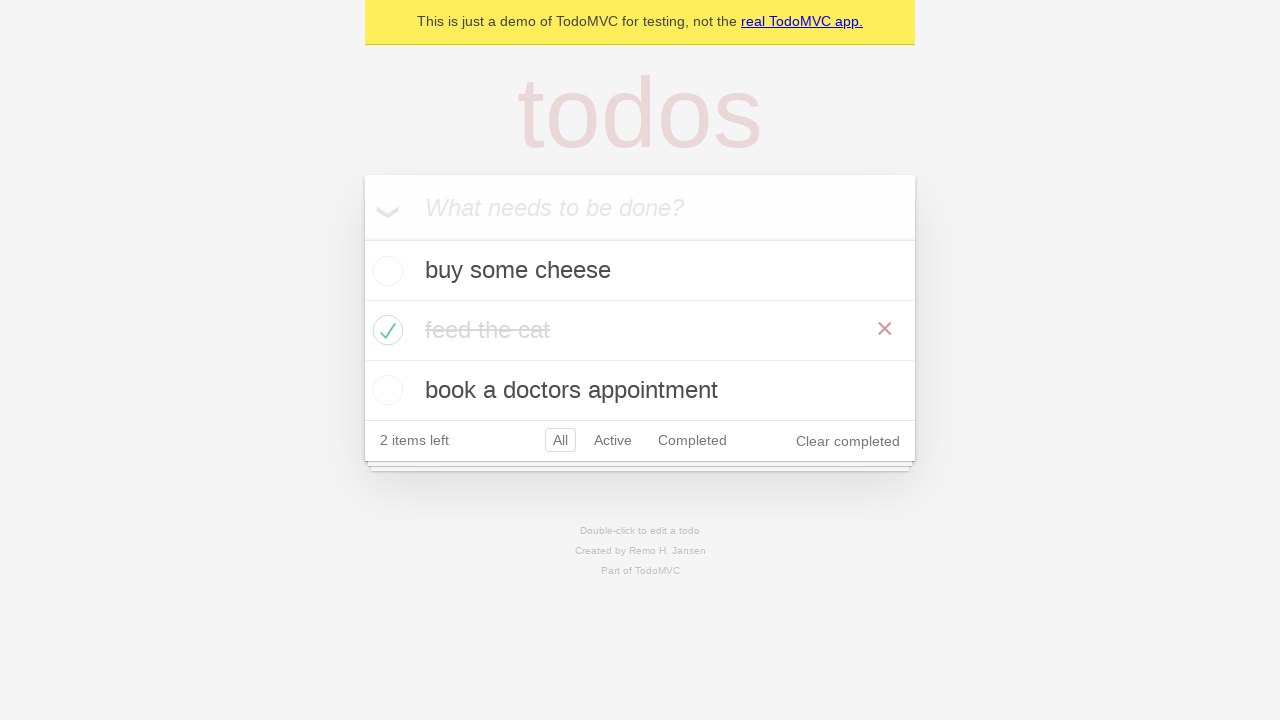

Verified all three todos are displayed after clicking 'All' filter
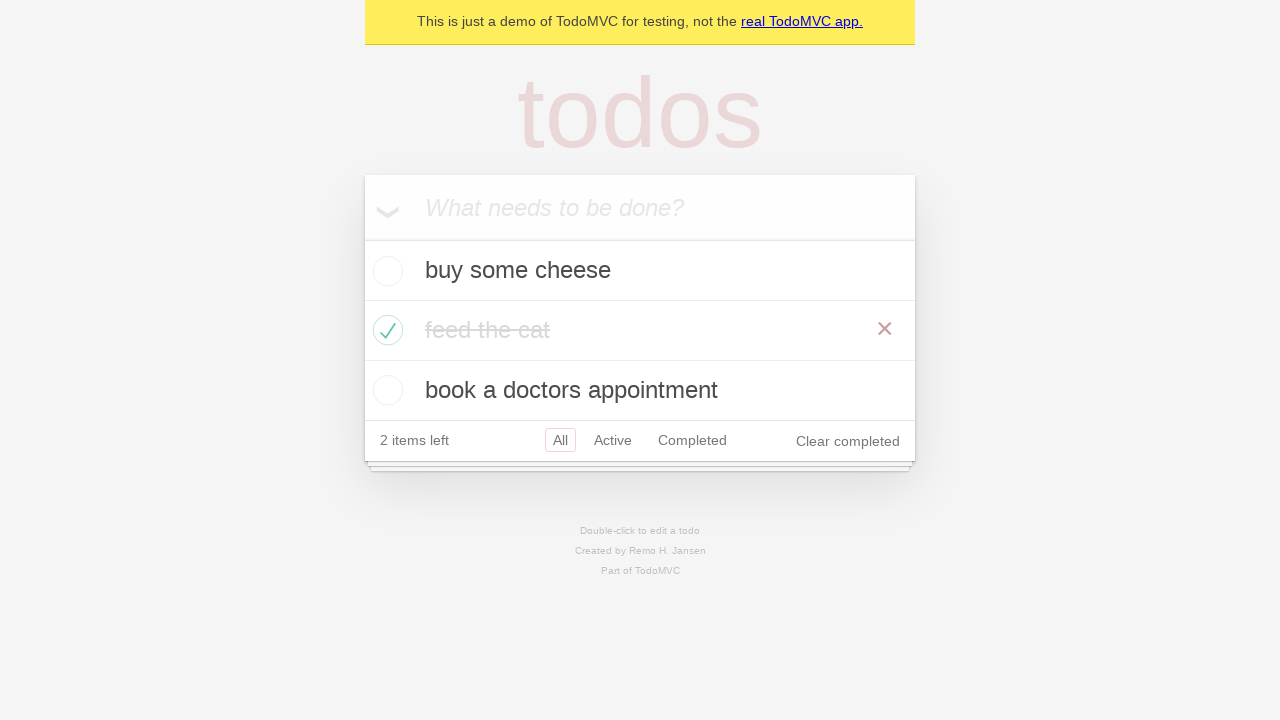

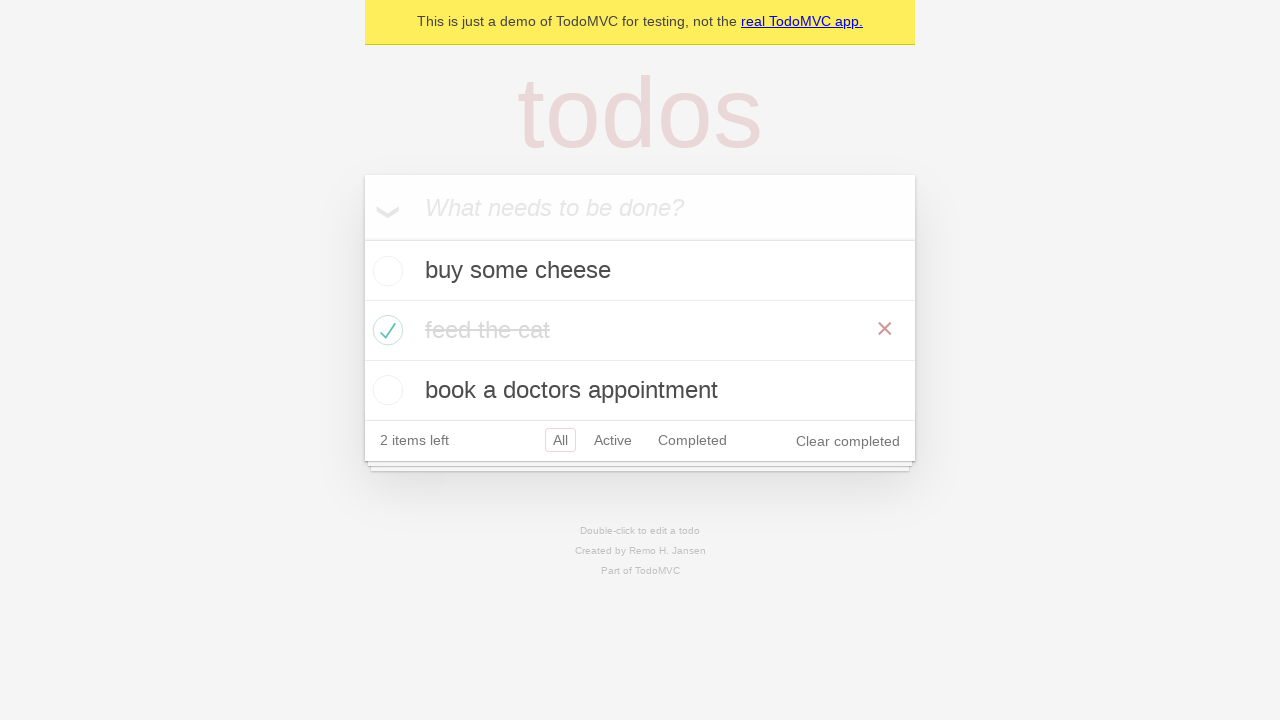